Tests browser navigation by submitting a form and then using the back button to return to the form page

Starting URL: https://www.selenium.dev/selenium/web/web-form.html

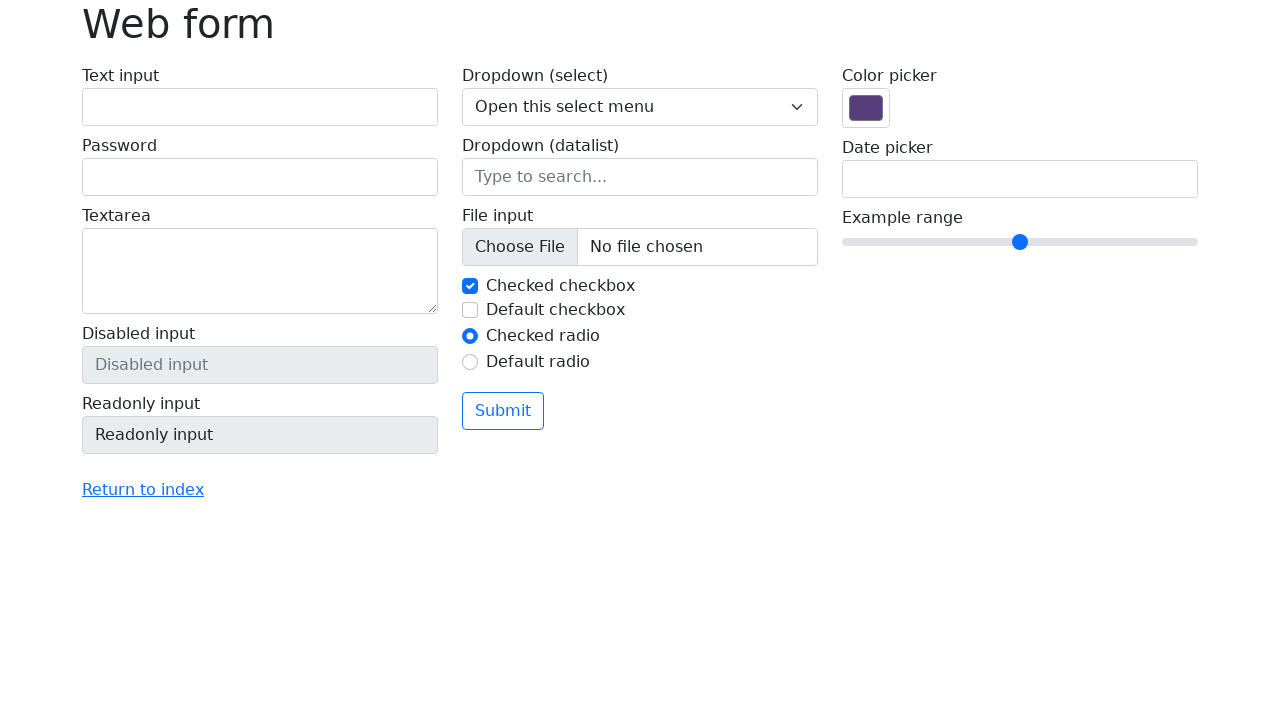

Clicked submit button on web form at (503, 411) on button[type='submit']
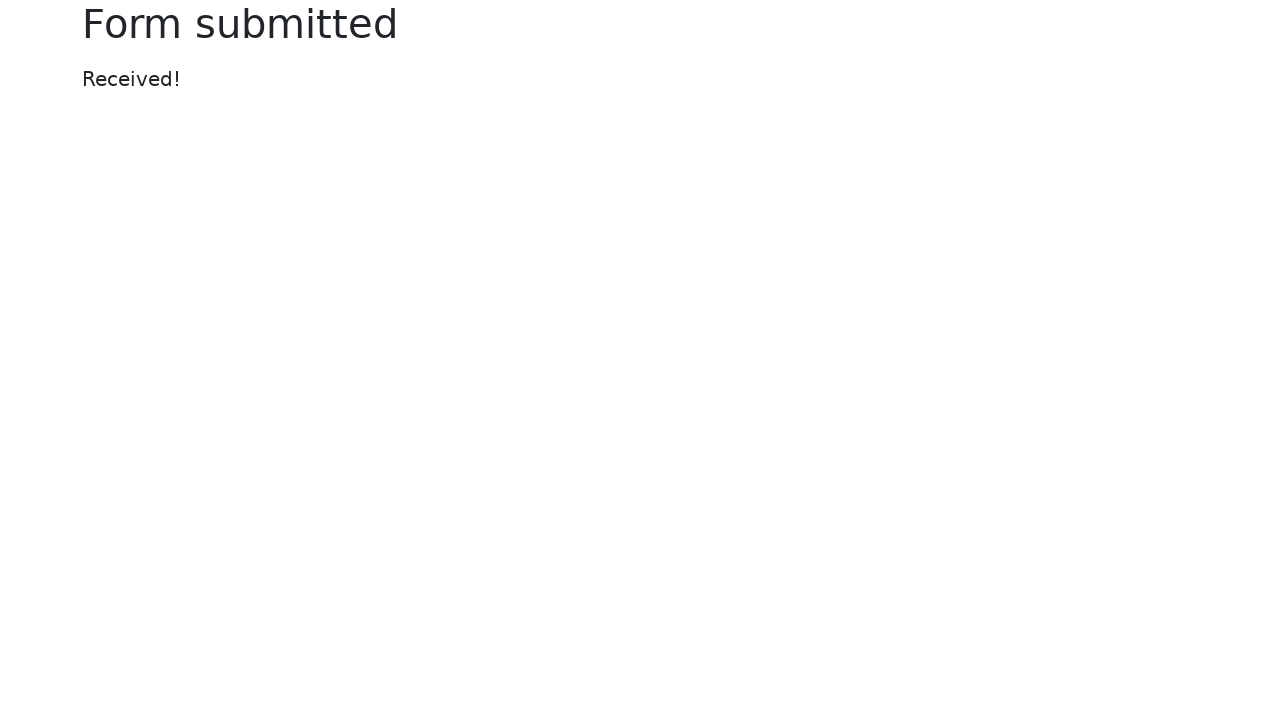

Form submission completed and page loaded
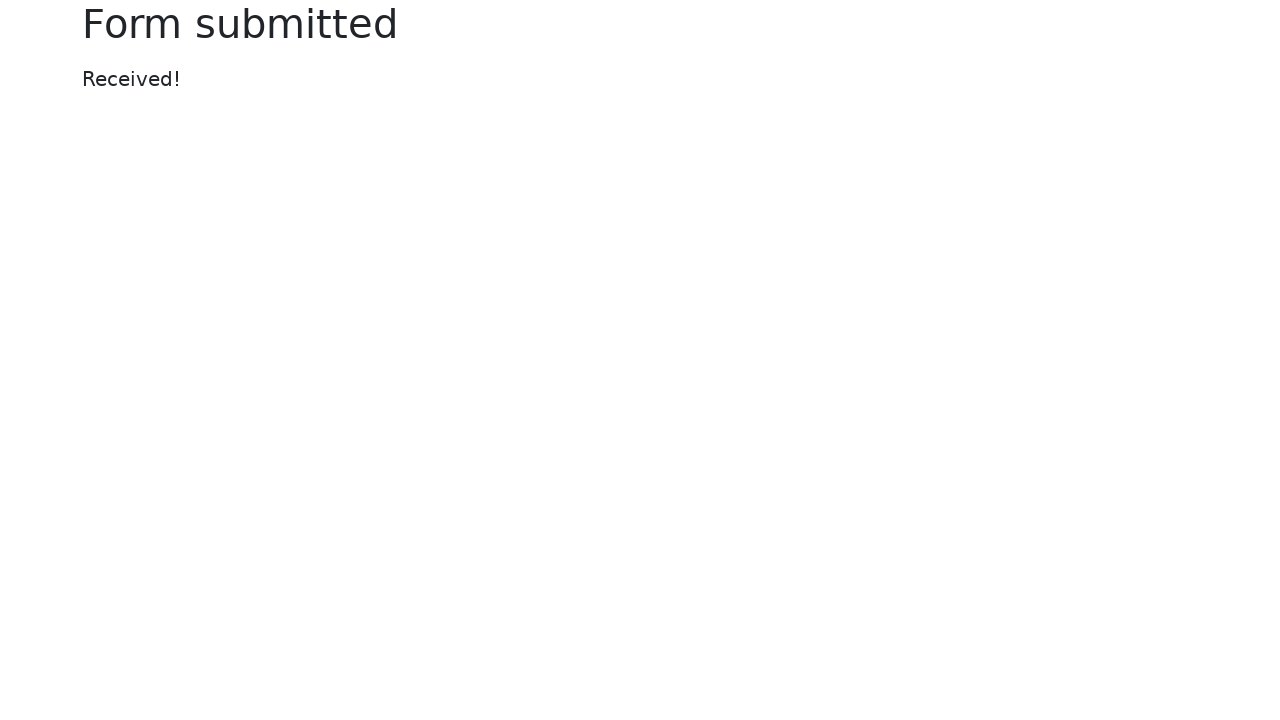

Navigated back using browser back button
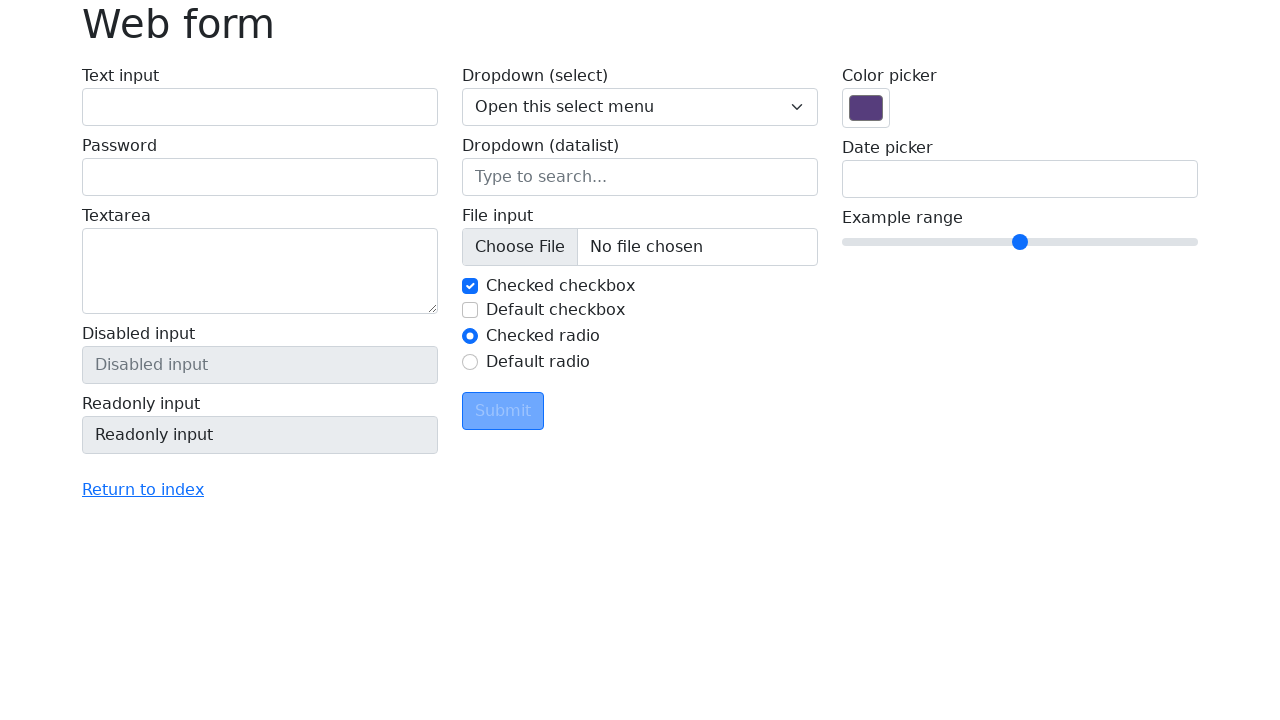

Returned to web form page and page loaded
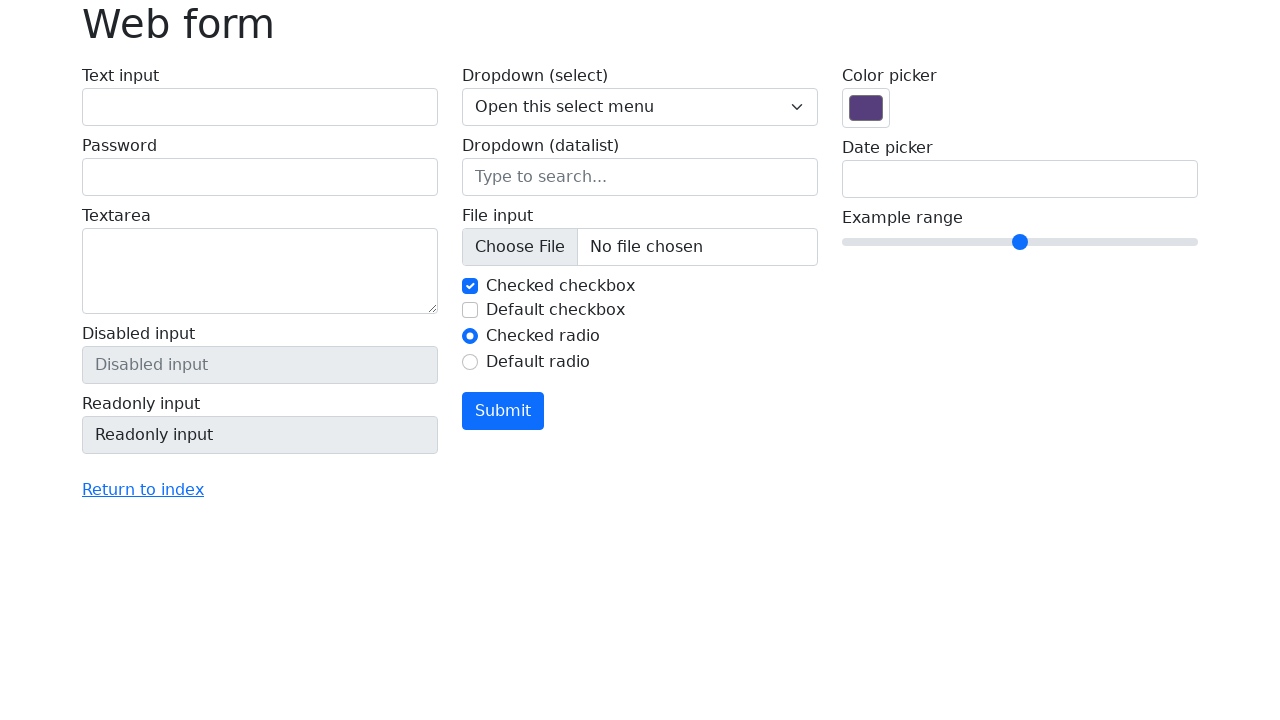

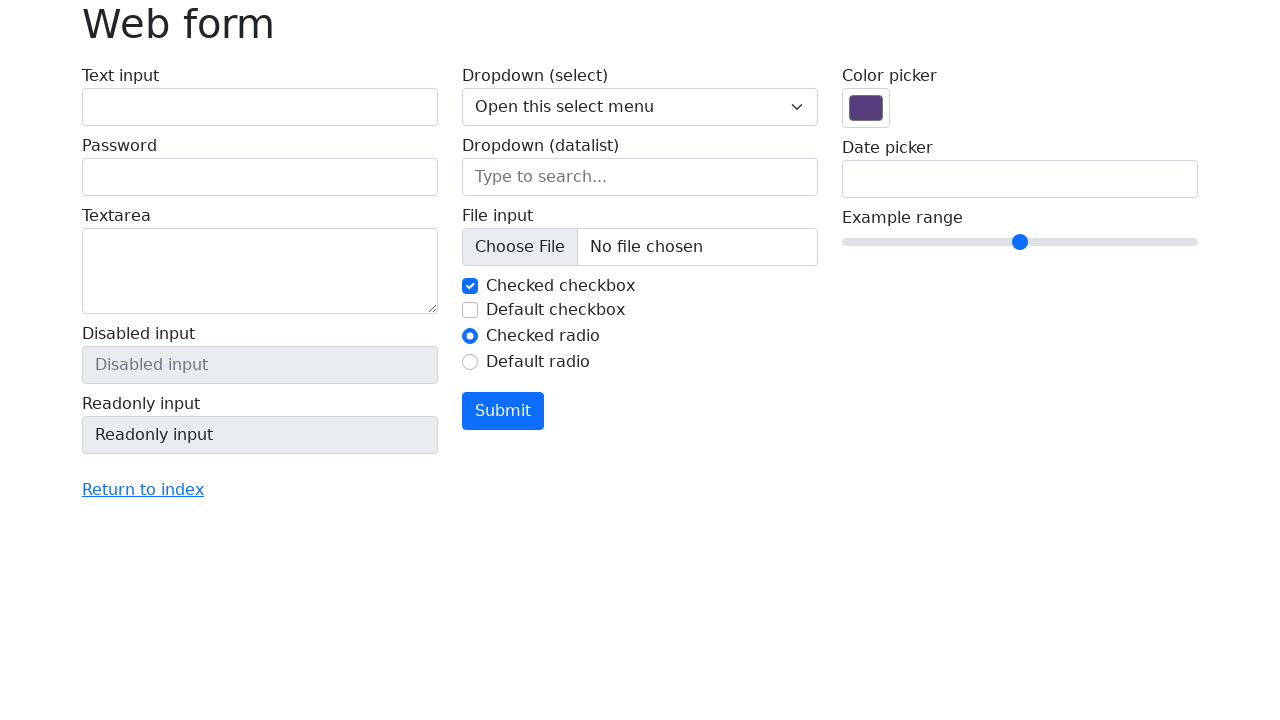